Tests drag and drop functionality on jQuery UI demo page by dragging an element from source to target within an iframe

Starting URL: http://jqueryui.com

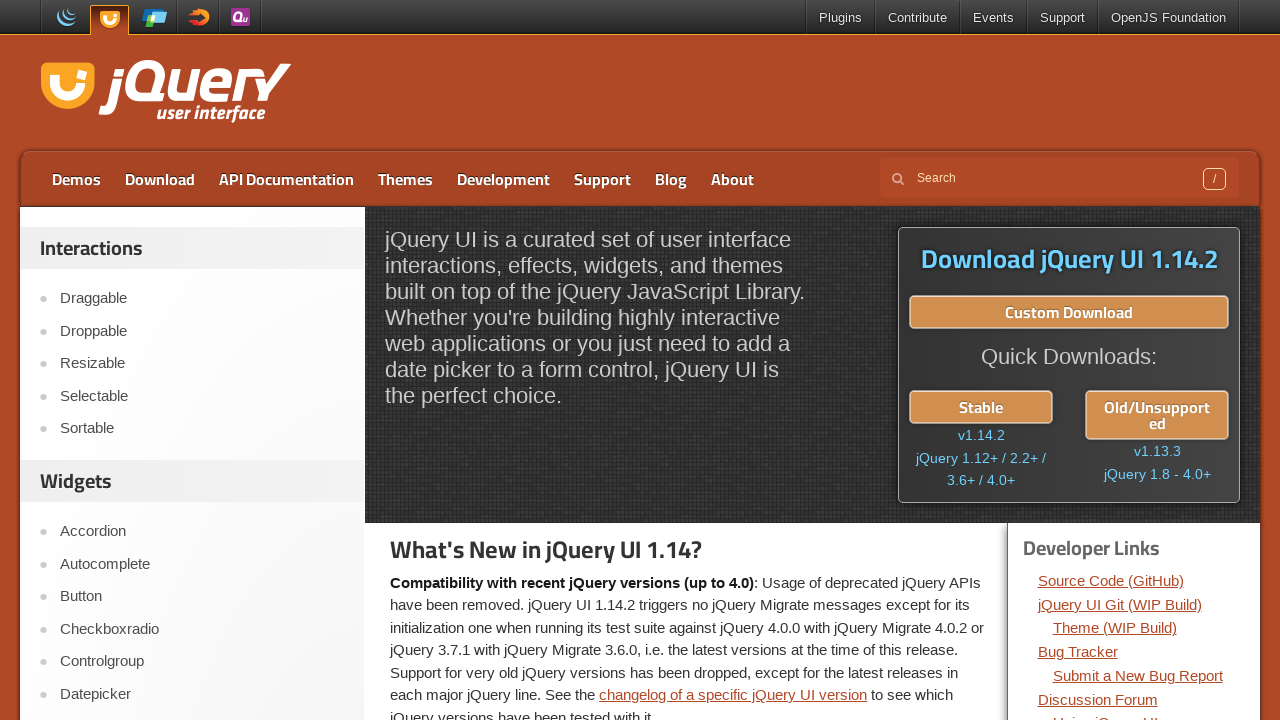

Clicked on Droppable link to navigate to drag and drop demo at (202, 331) on a:text('Droppable')
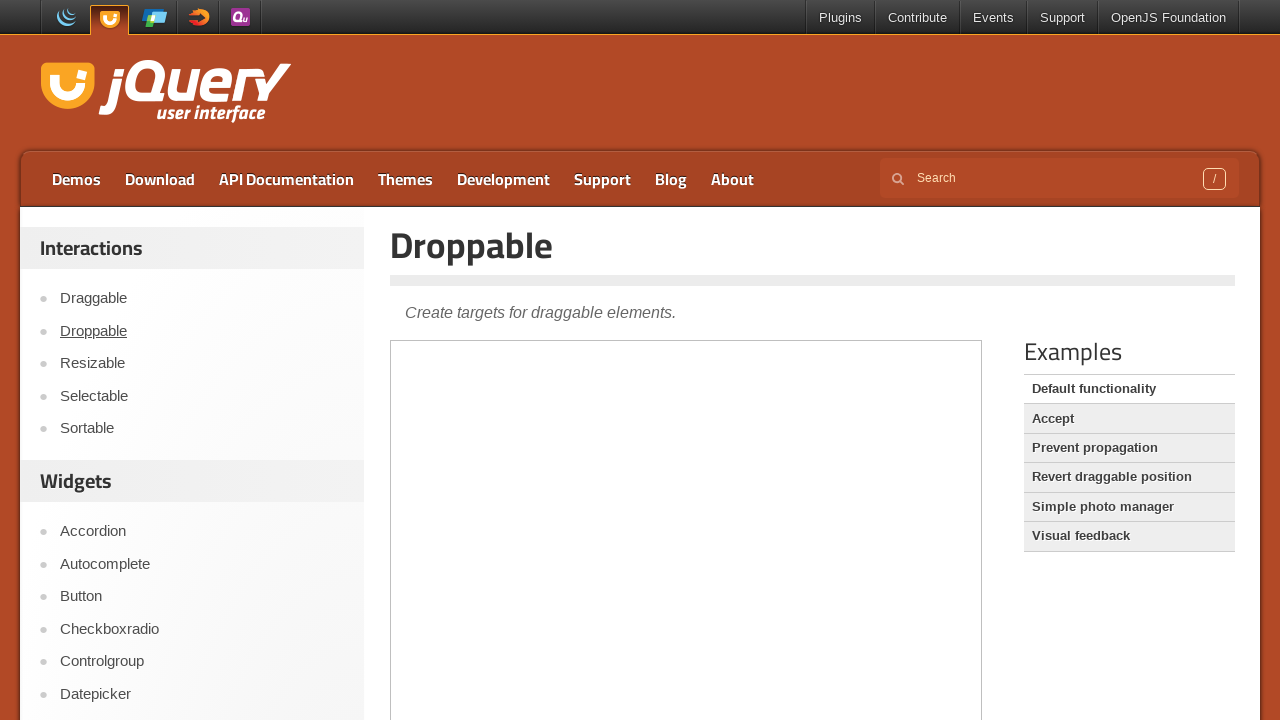

Located demo iframe
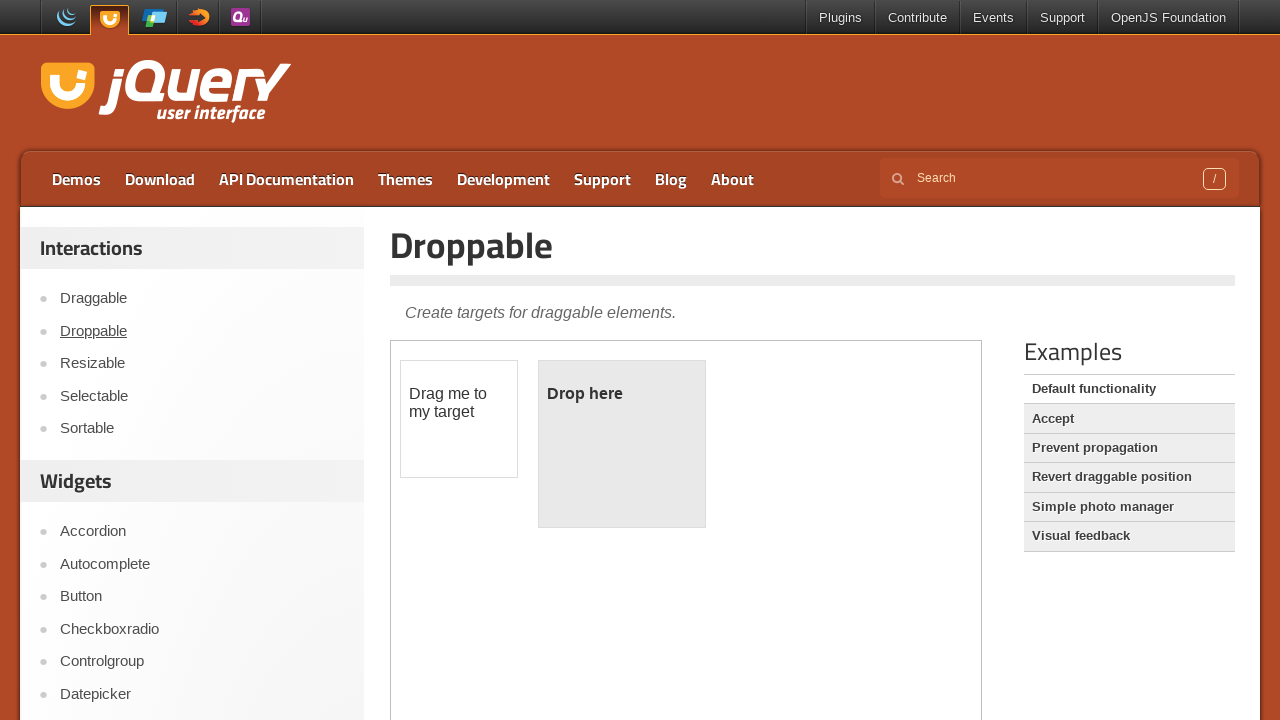

Located draggable source element in iframe
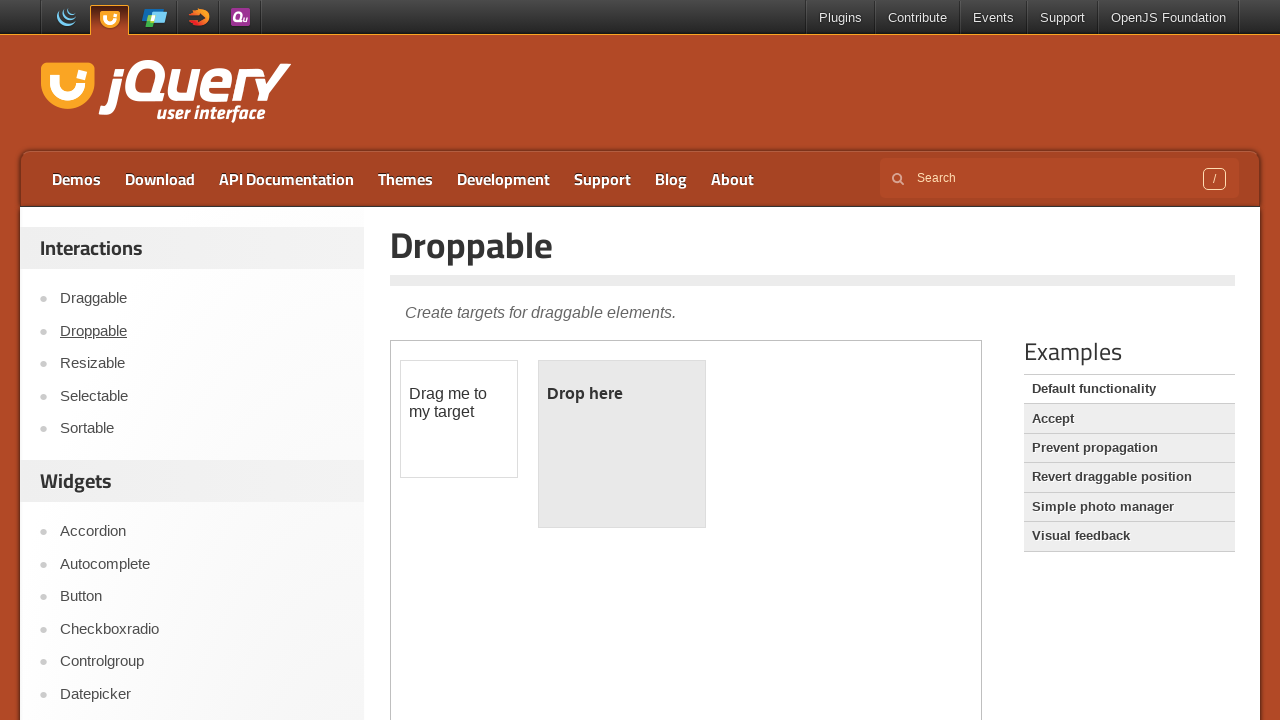

Located droppable target element in iframe
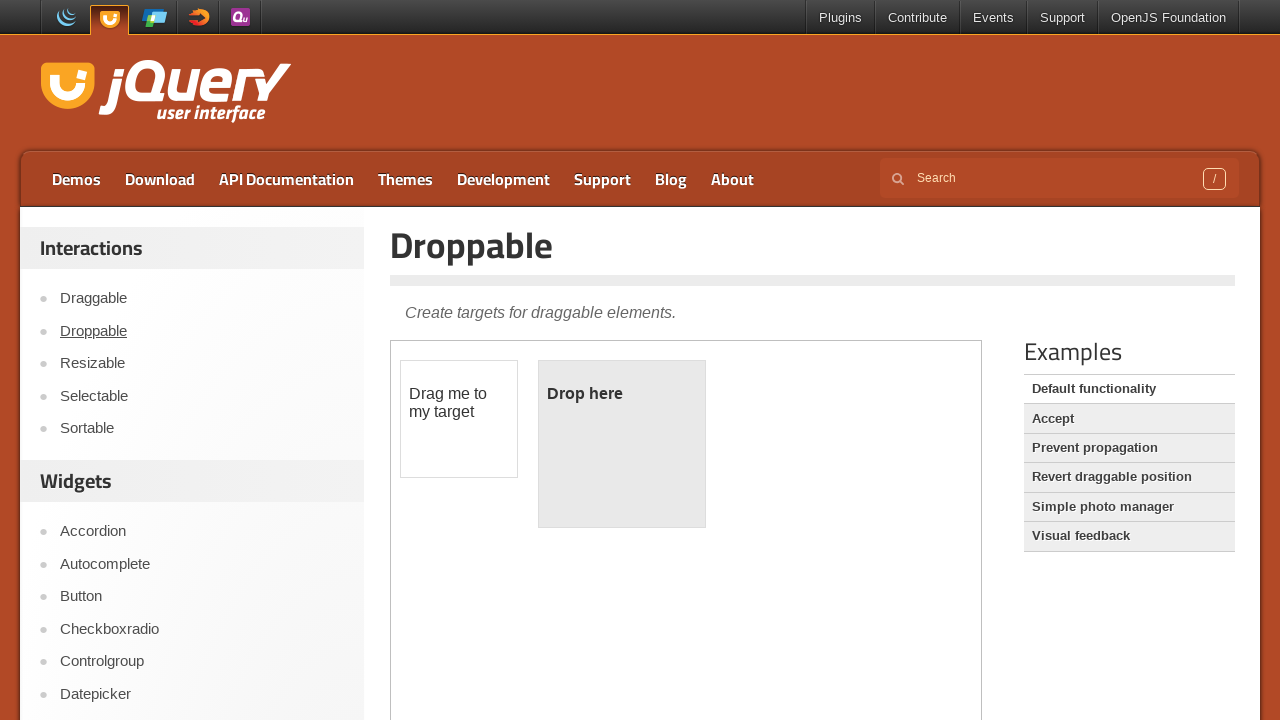

Dragged element from source to target at (622, 444)
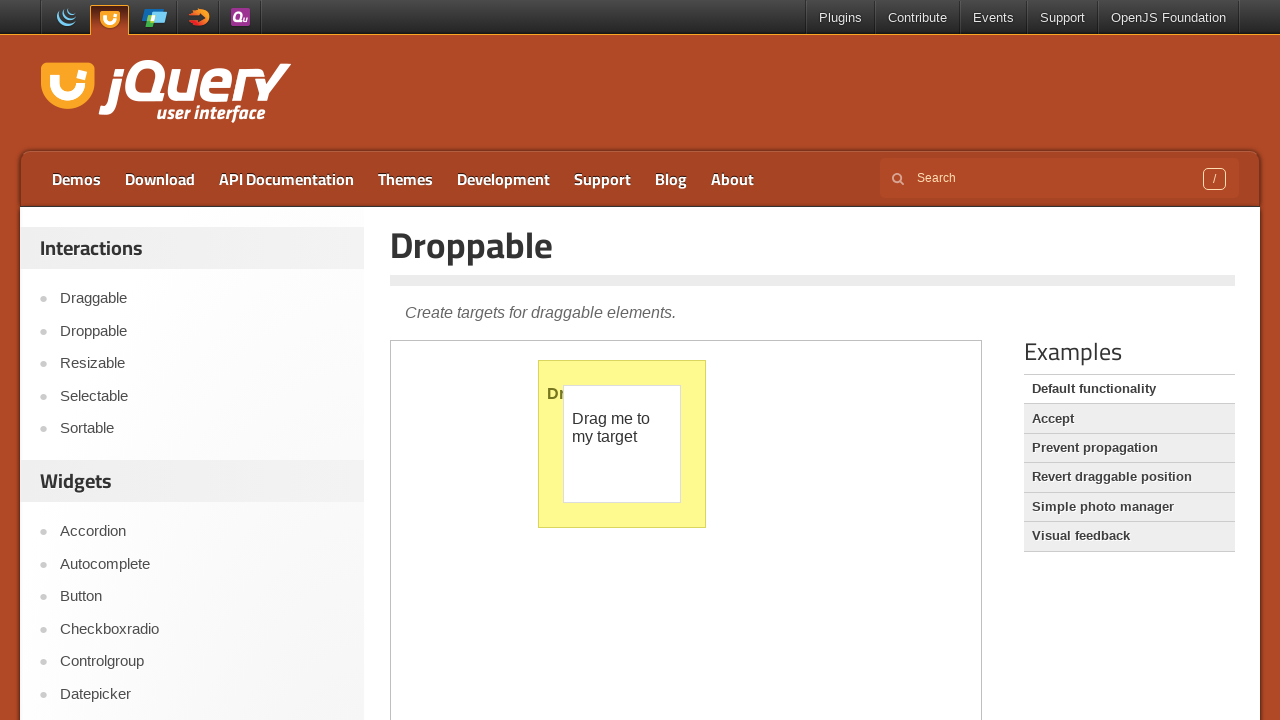

Clicked on Download link at (160, 179) on a:text('Download')
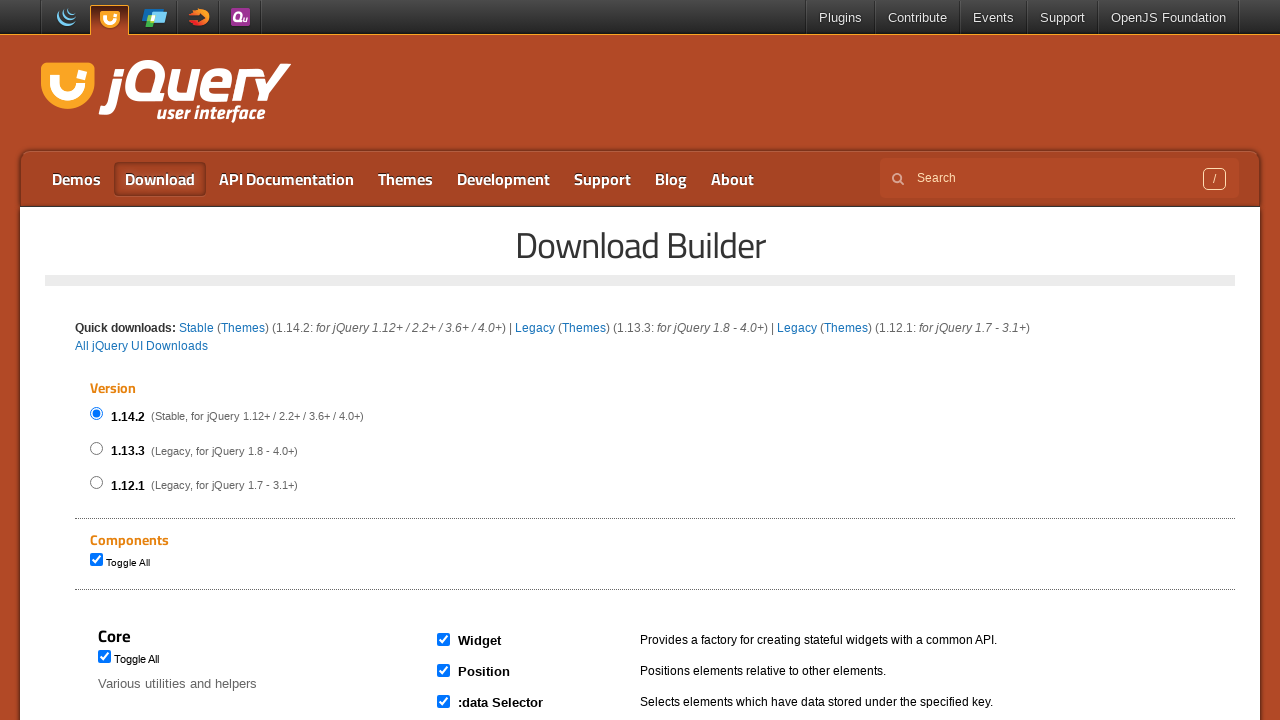

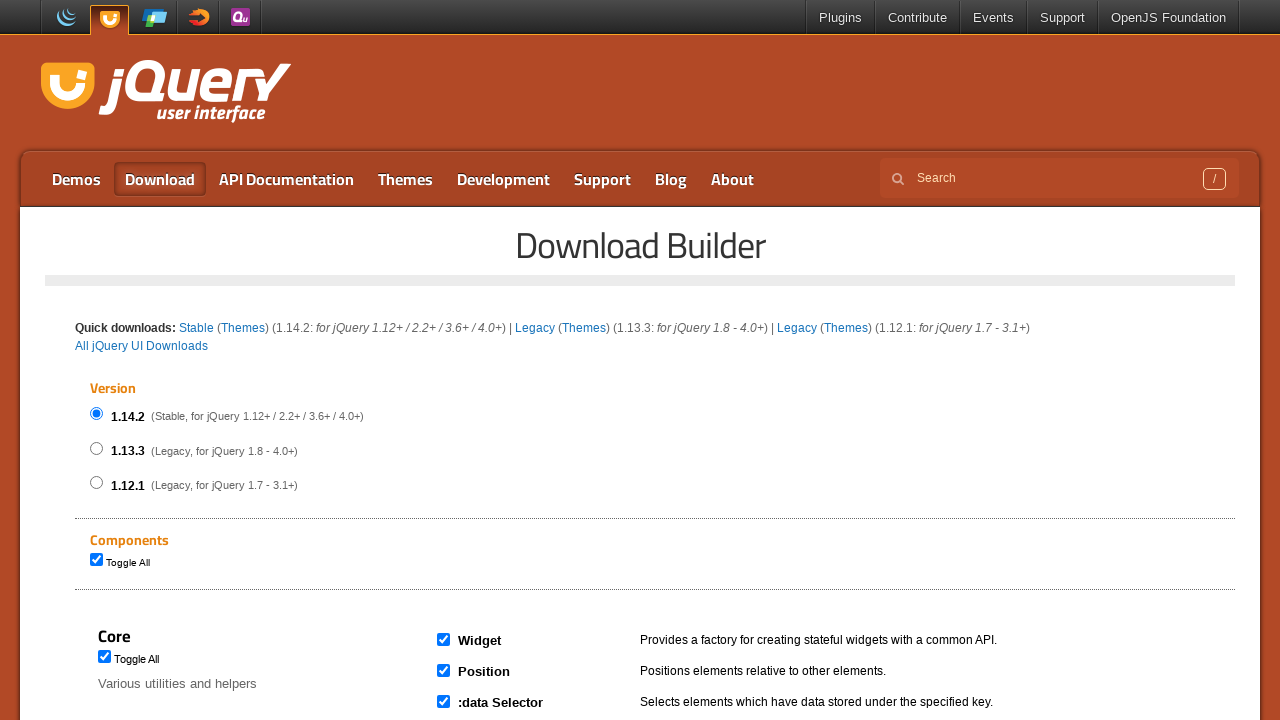